Tests interaction with radio buttons and checkboxes on a practice automation page, verifying selection states and that radio button selection changes when a different option is clicked.

Starting URL: https://rahulshettyacademy.com/AutomationPractice/

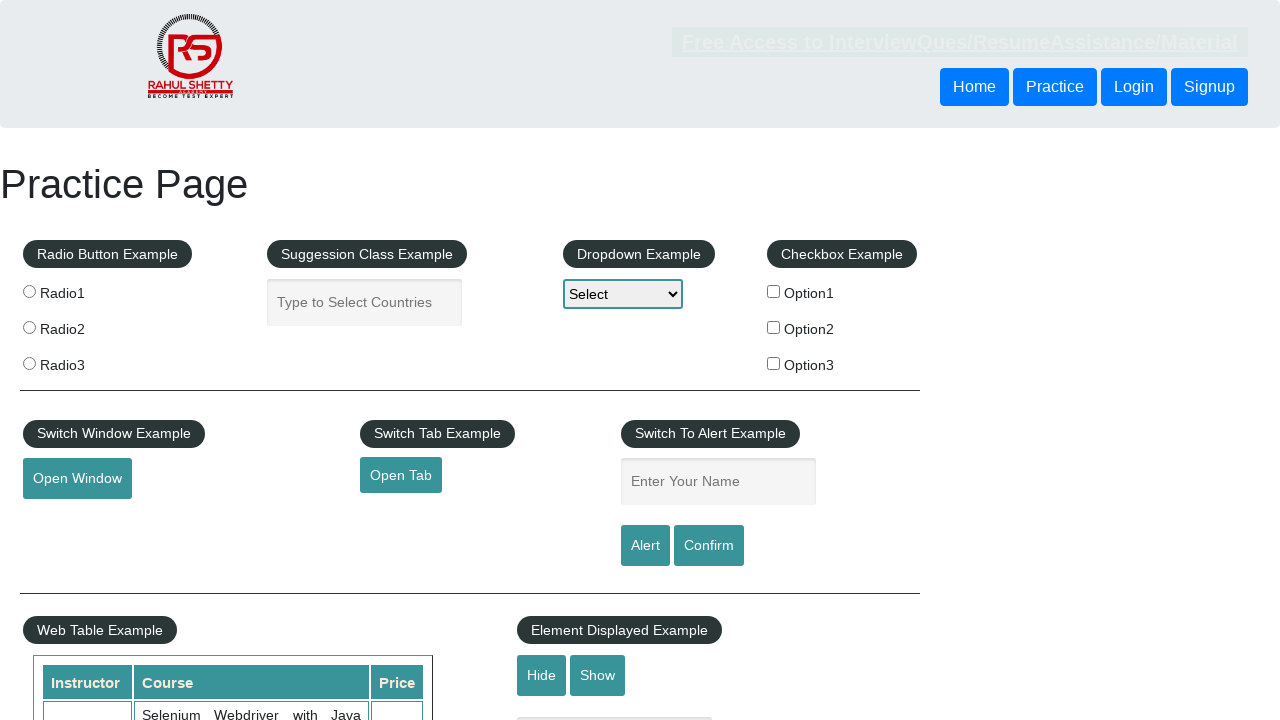

Waited for radio buttons to load on the page
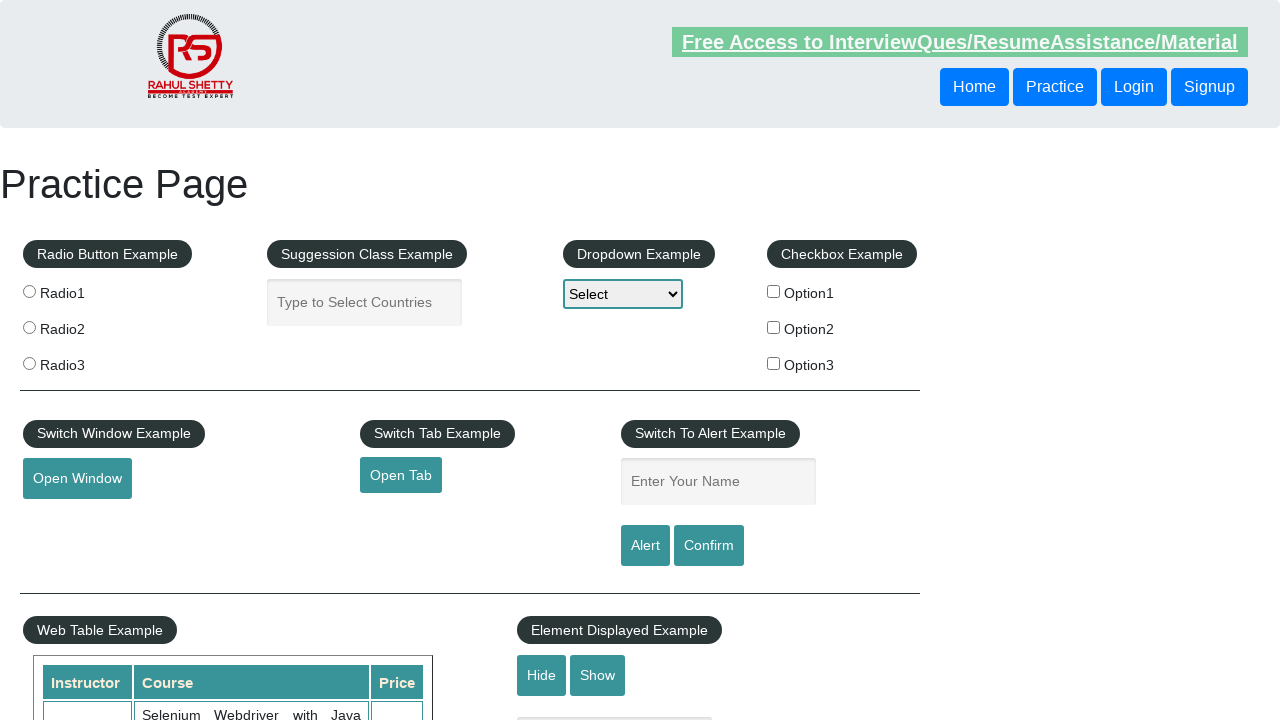

Verified radio buttons exist on the page
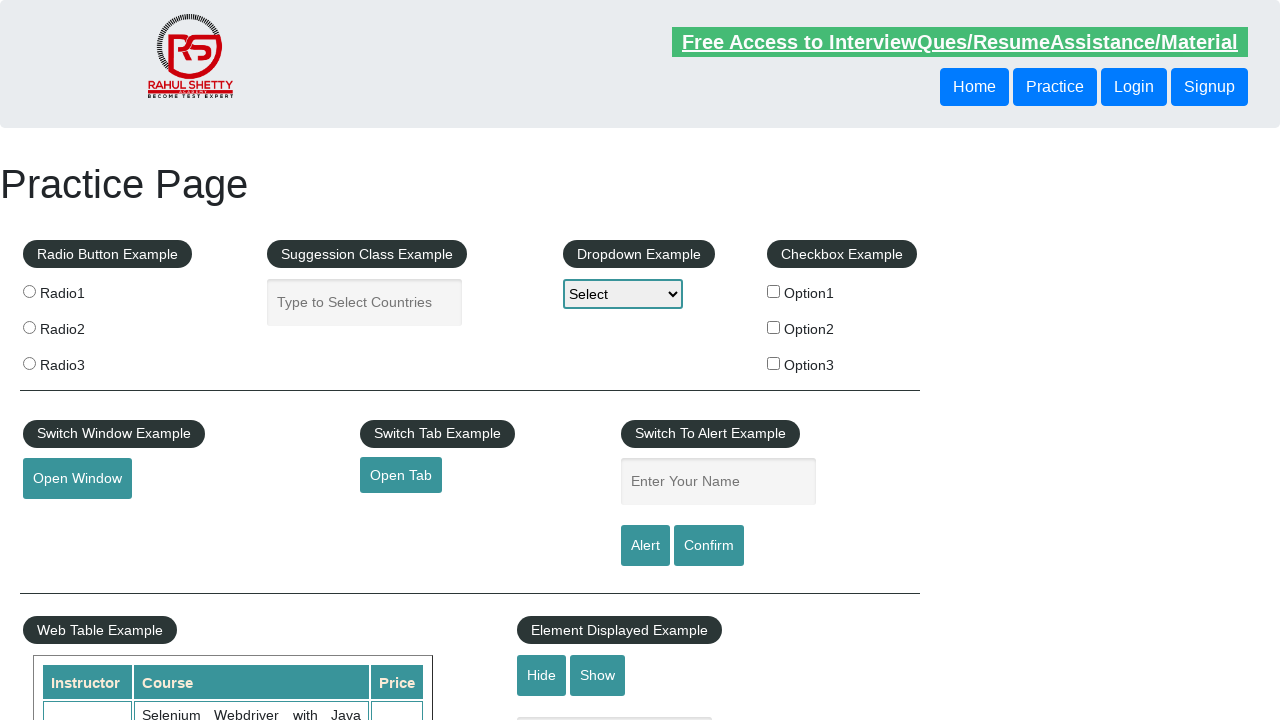

Verified checkboxes exist on the page
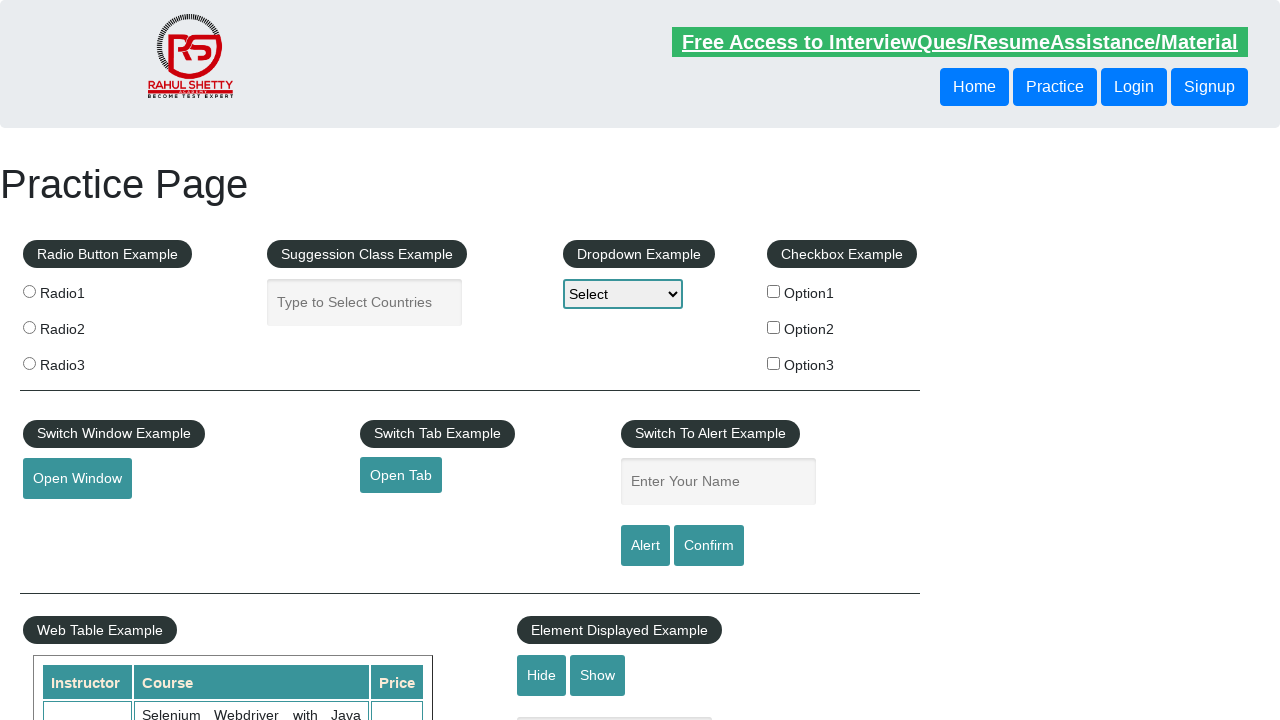

Clicked the first radio button at (29, 291) on input[type='radio'] >> nth=0
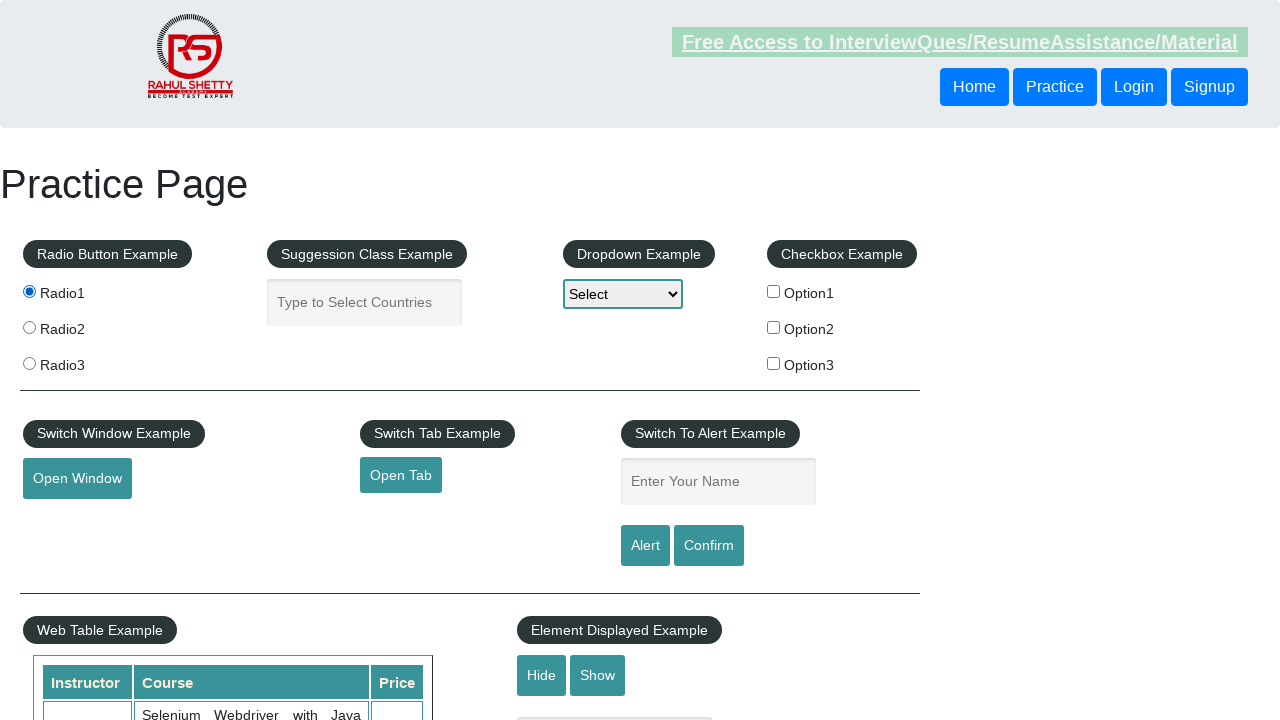

Verified the first radio button is selected
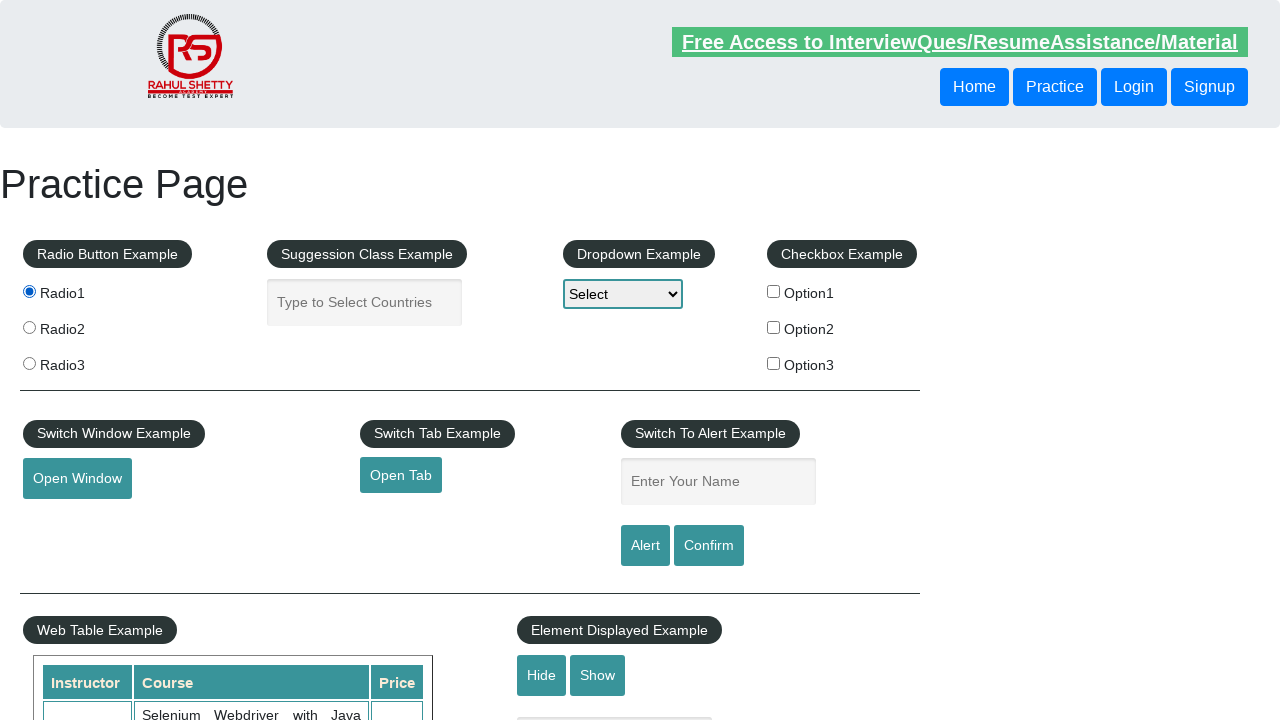

Clicked the first checkbox at (774, 291) on input[type='checkbox'] >> nth=0
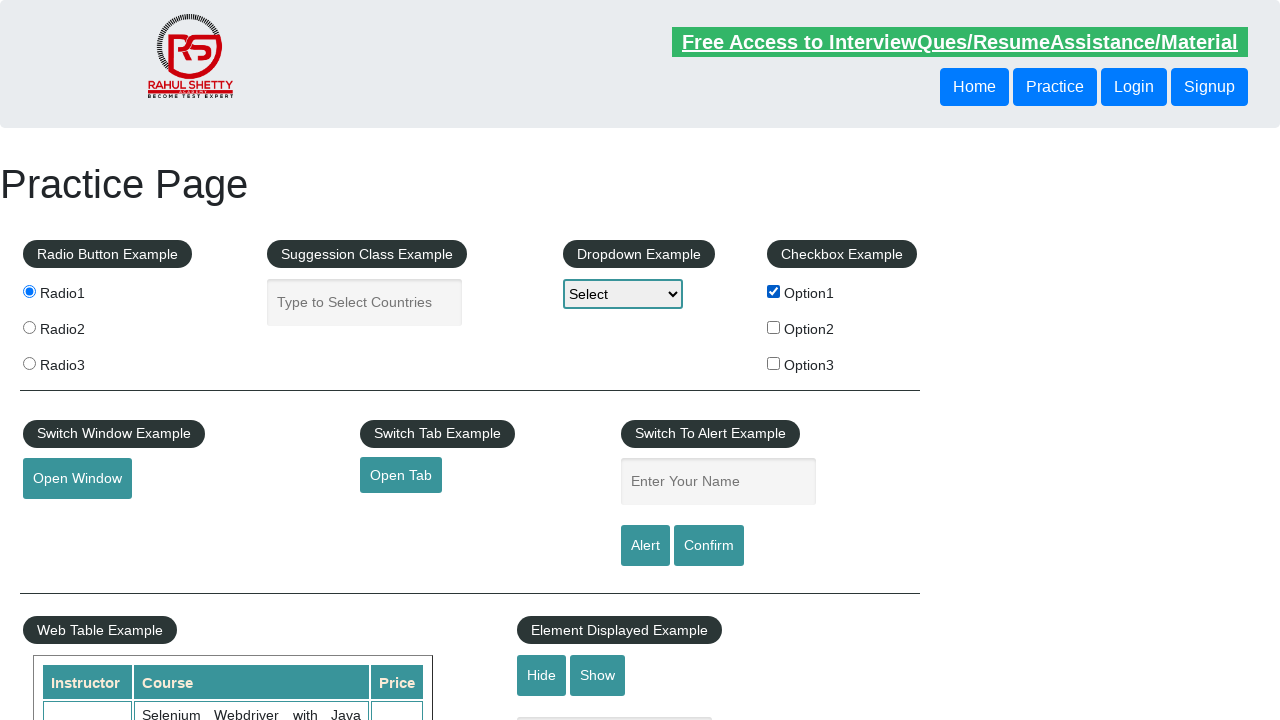

Verified the first checkbox is checked
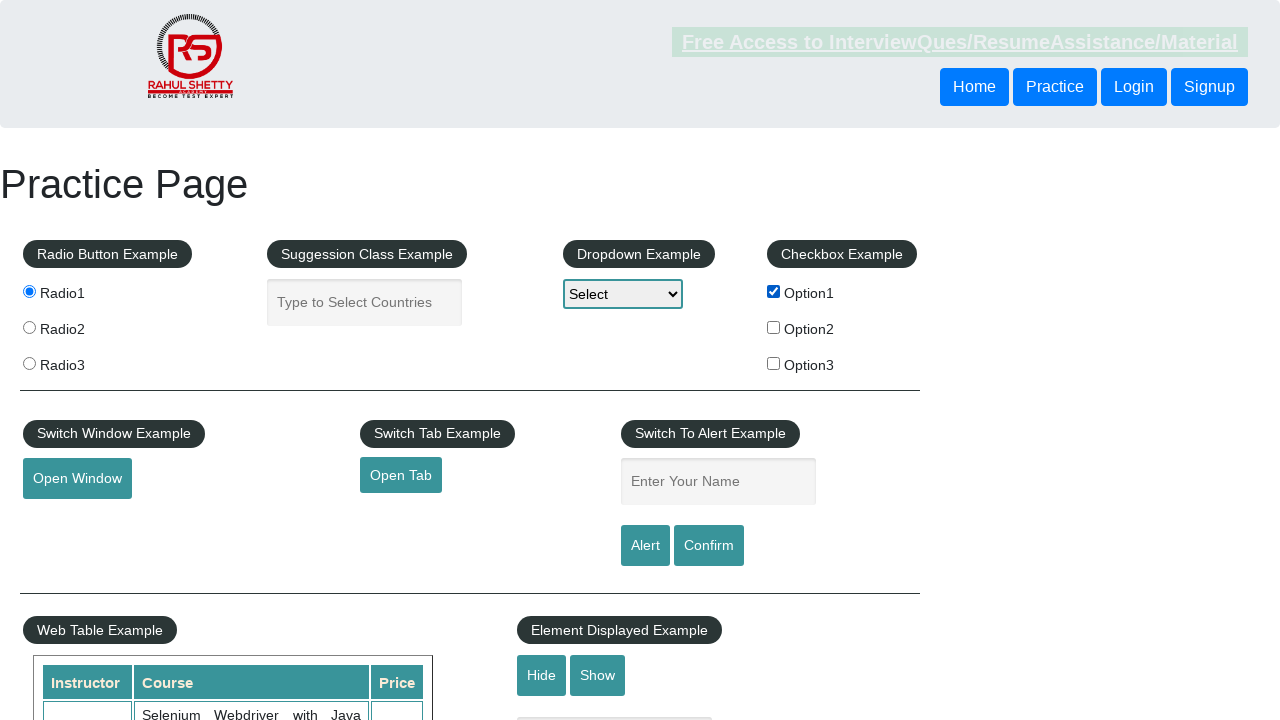

Clicked the second radio button at (29, 327) on input[type='radio'] >> nth=1
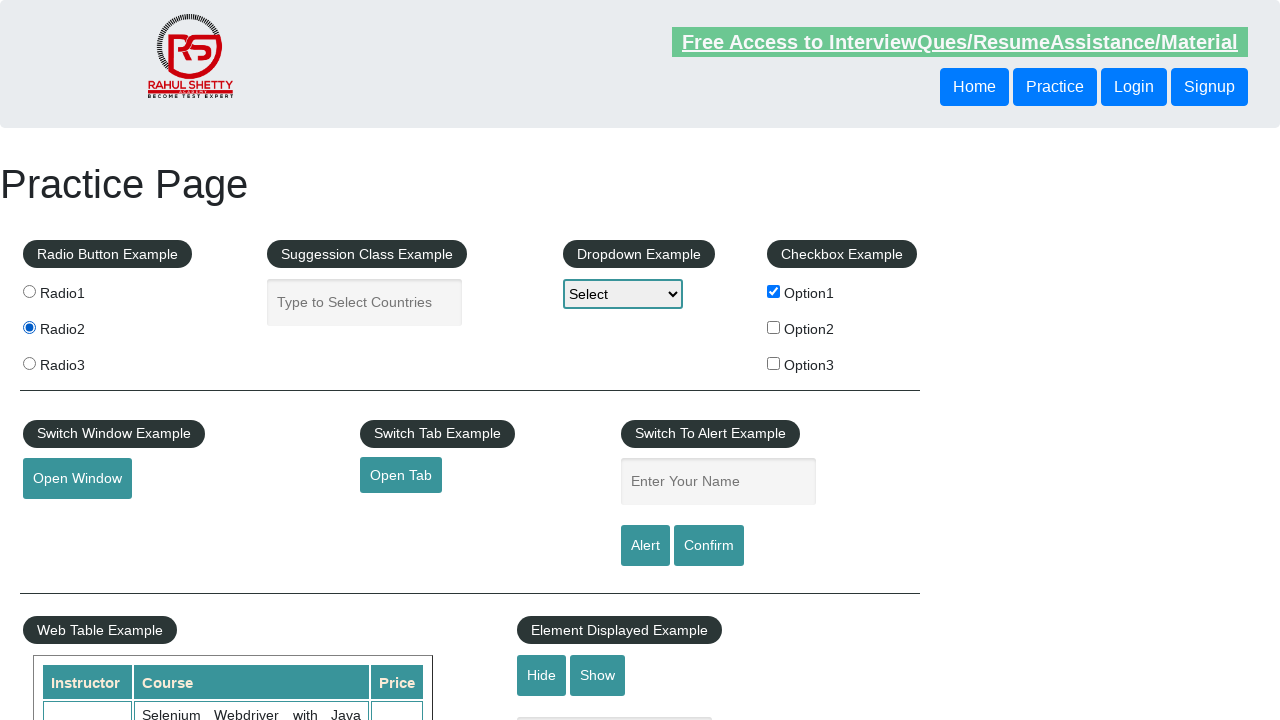

Verified the first radio button is deselected after selecting a different radio button
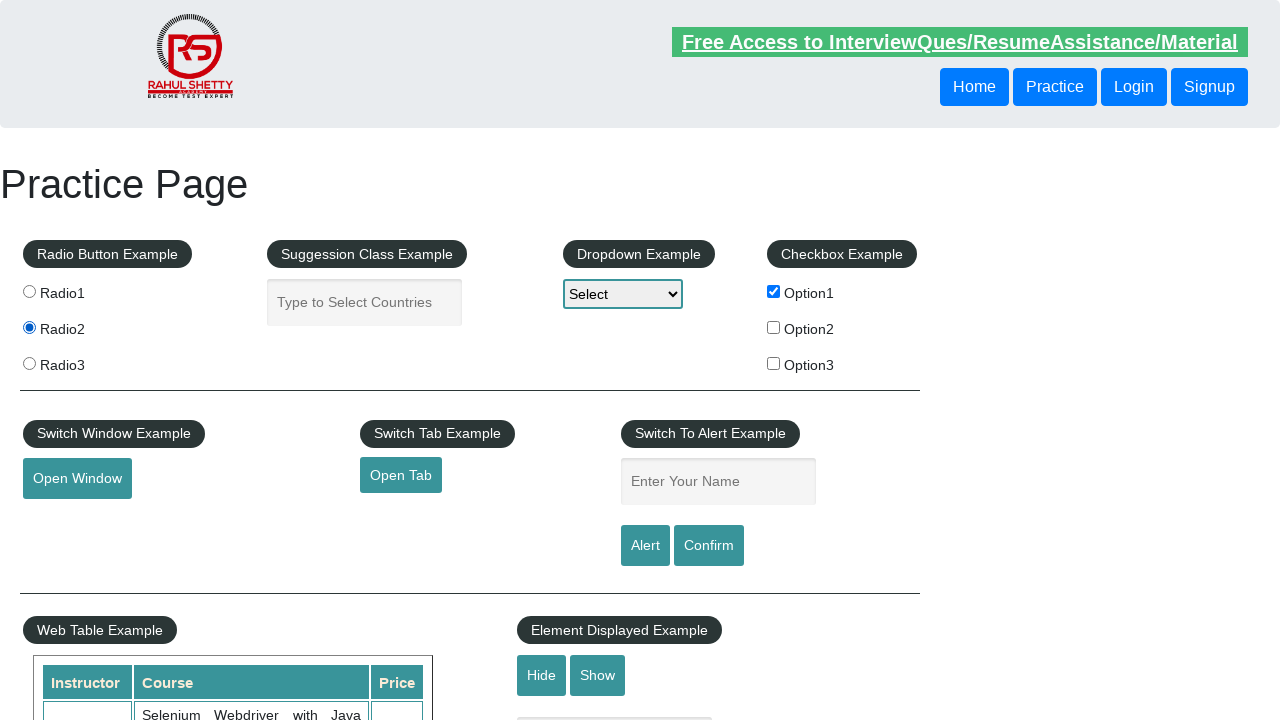

Verified the second radio button is now selected
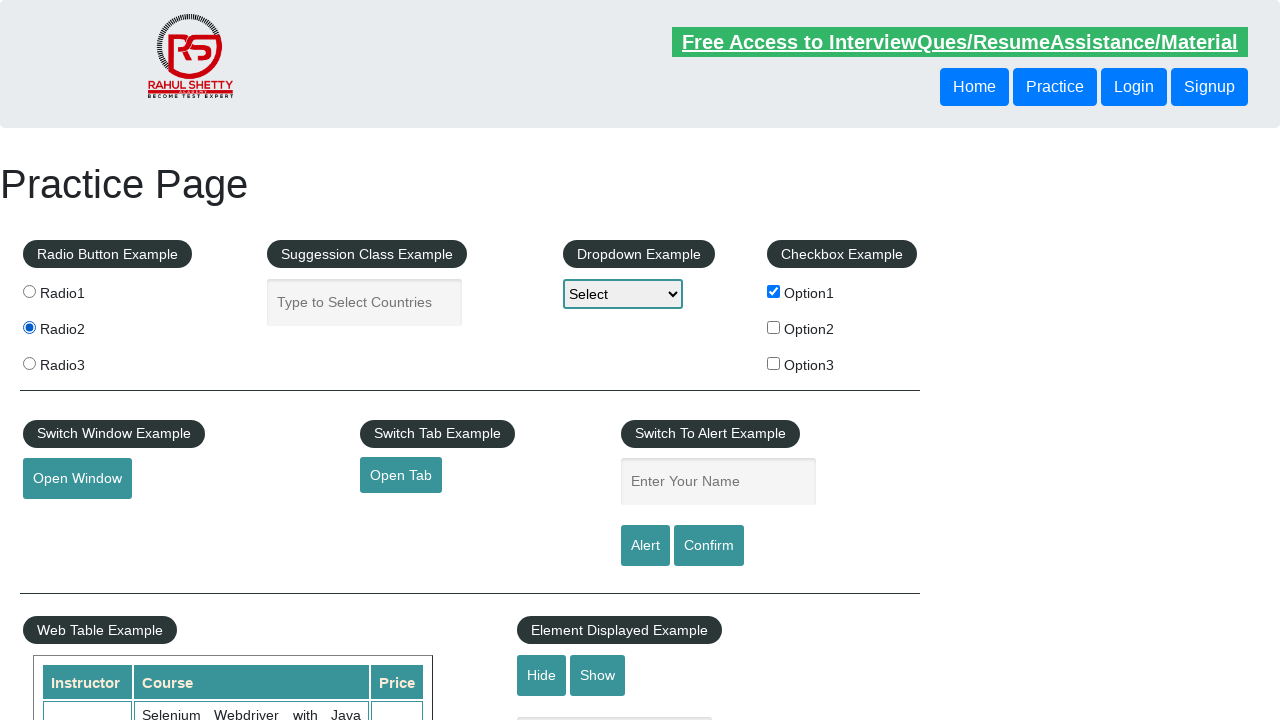

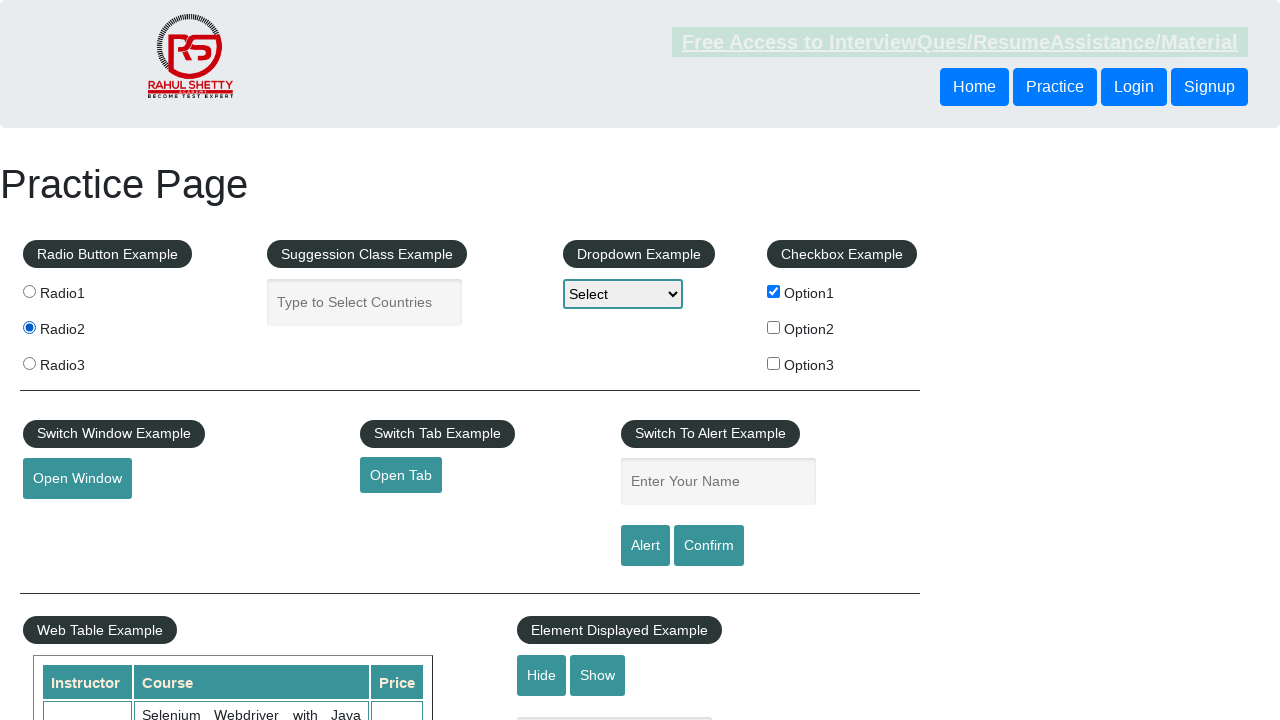